Tests Python.org search functionality by searching for "documentation" and verifying results are returned

Starting URL: http://www.python.org

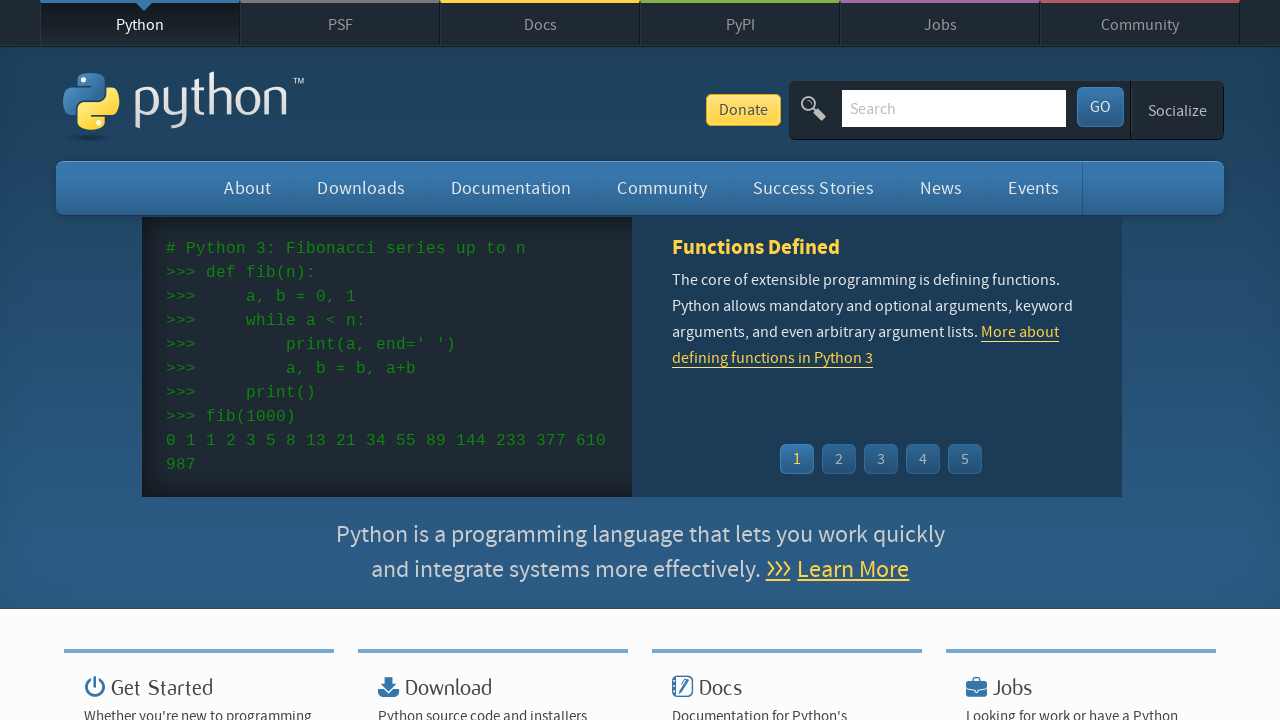

Filled search field with 'documentation' on input[name='q']
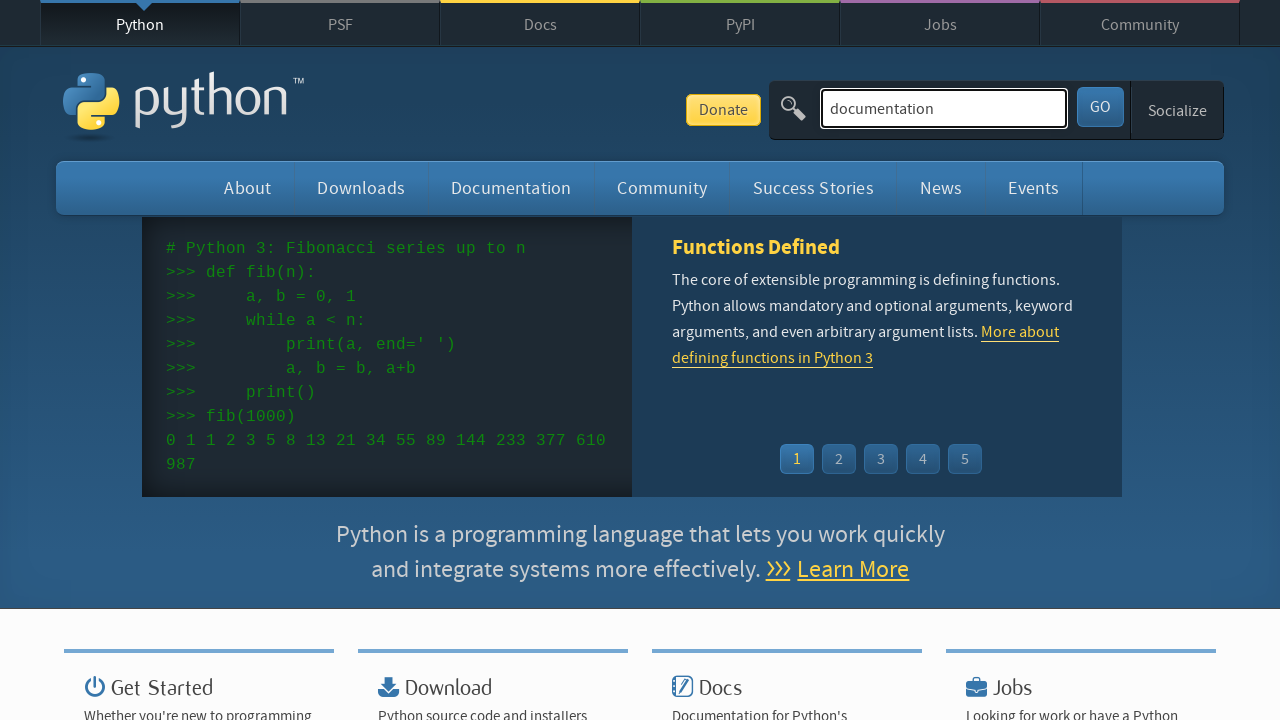

Pressed Enter to submit search on input[name='q']
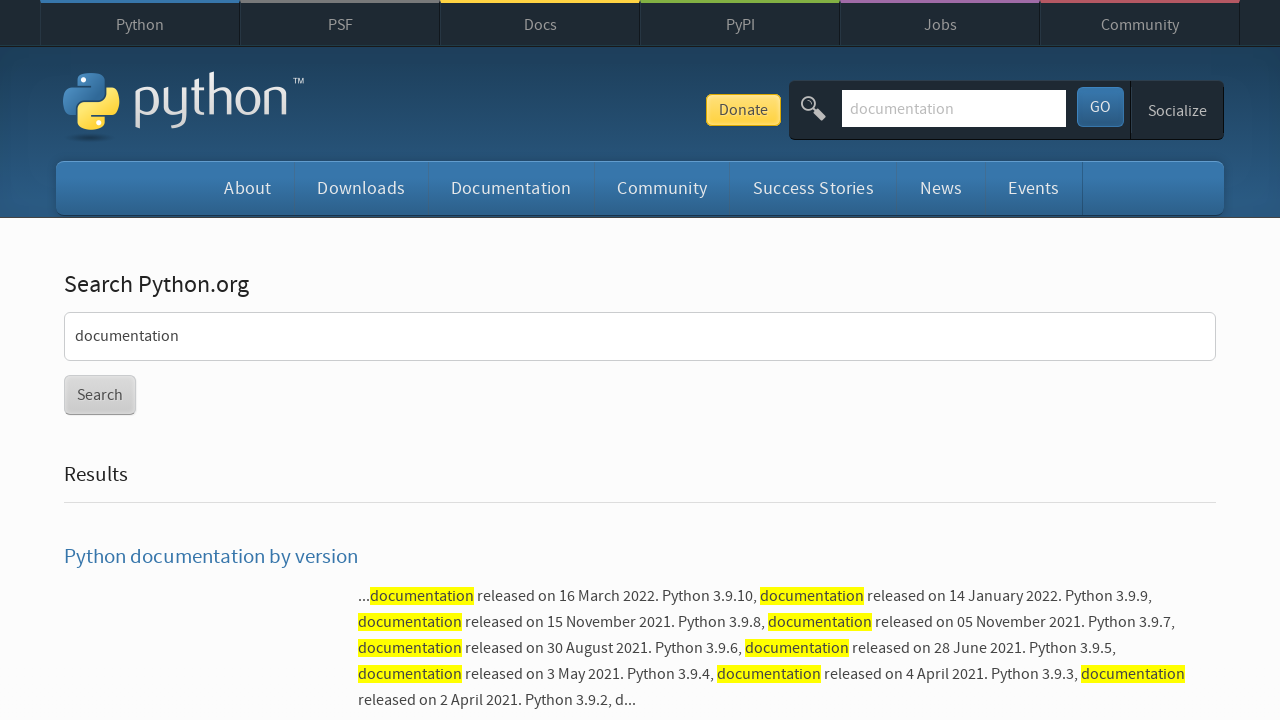

Waited for page to load (networkidle)
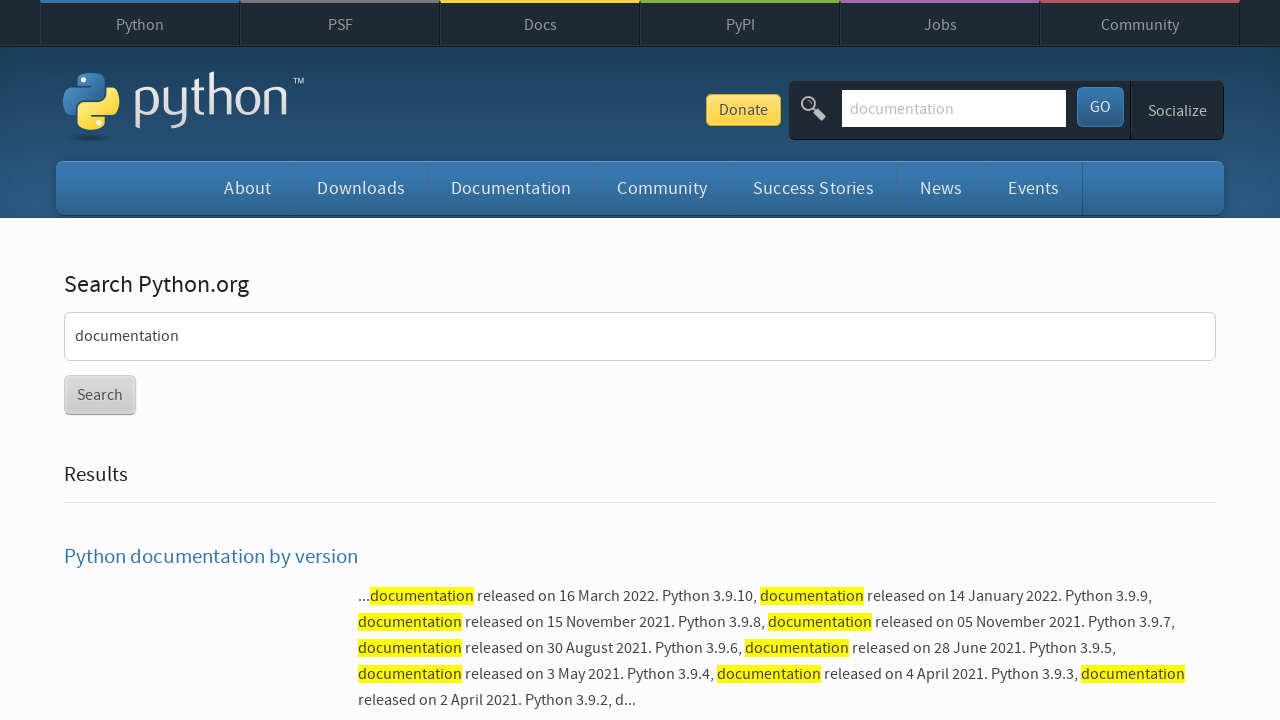

Verified that search results were returned (no 'No results found' message)
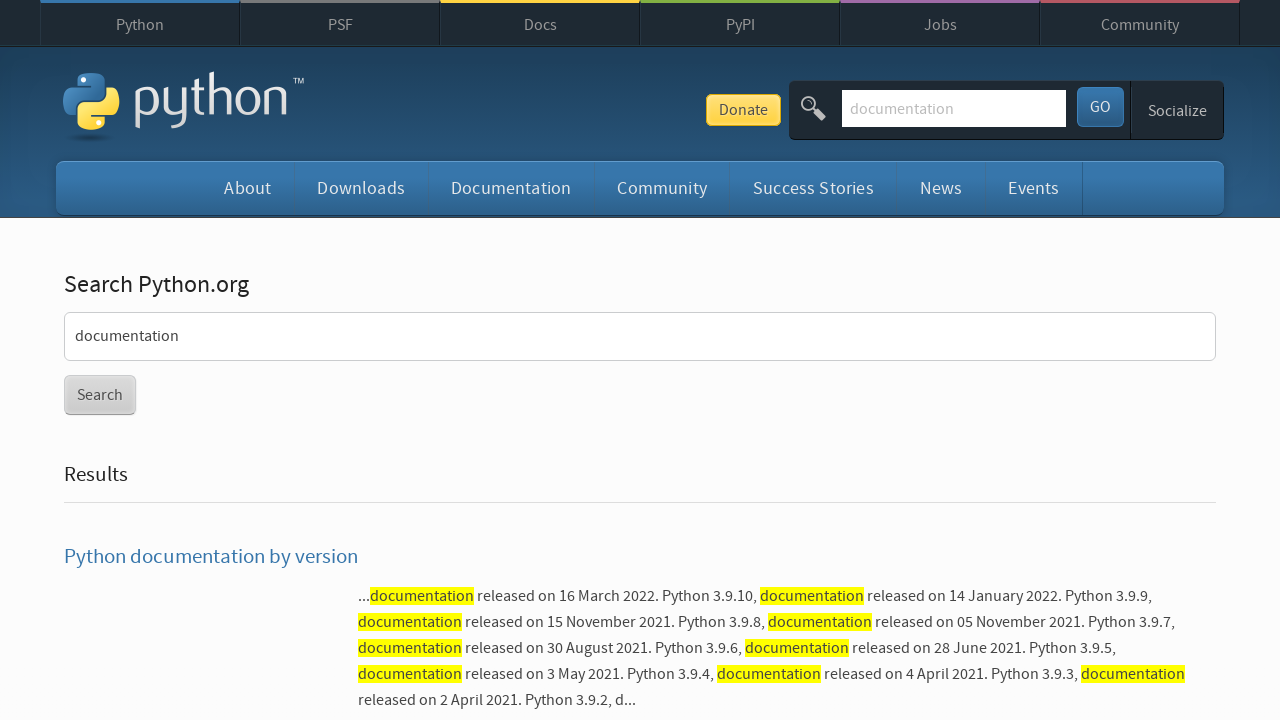

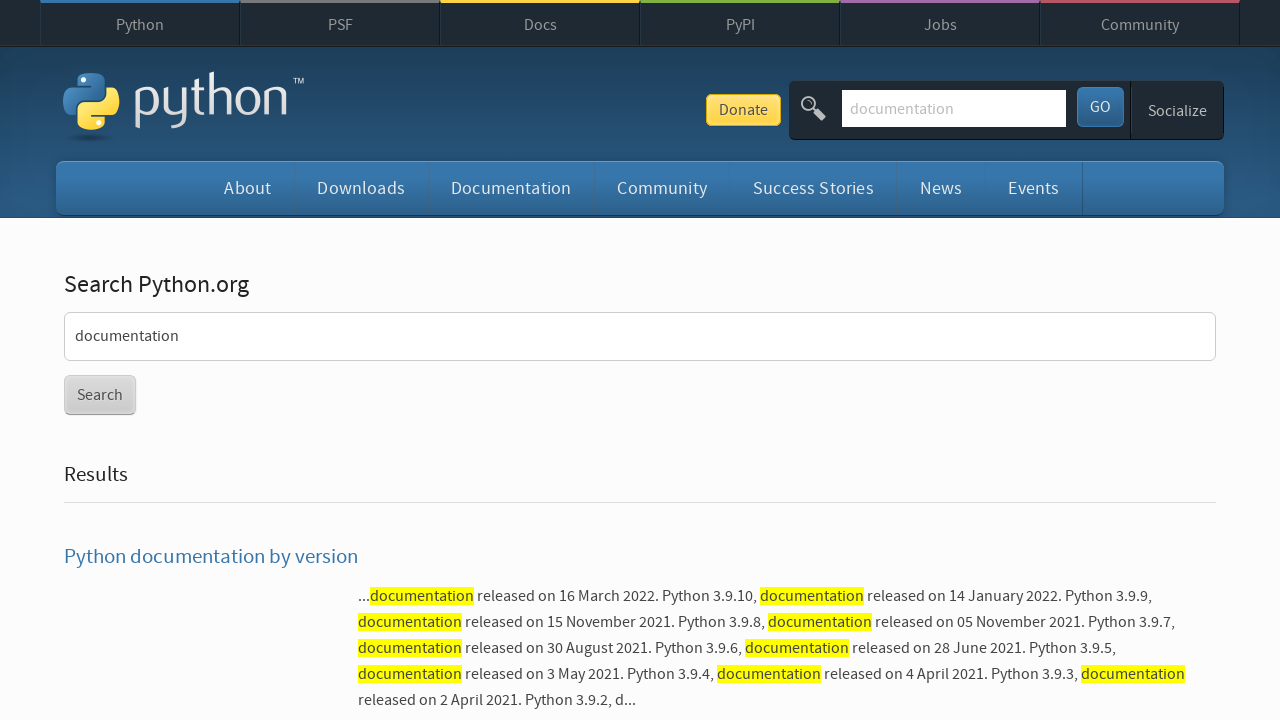